Tests navigation by clicking the "Get started" link and verifying the URL changes to the intro page

Starting URL: https://playwright.dev/

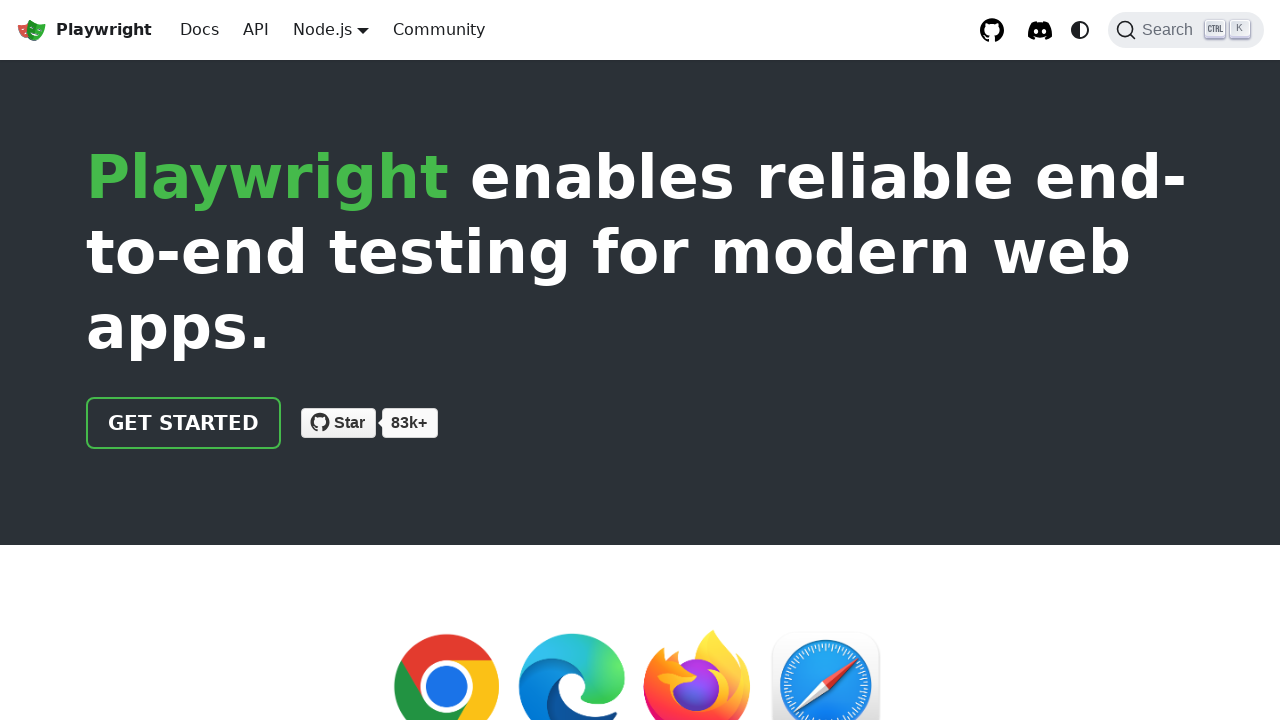

Clicked the 'Get started' link at (184, 423) on internal:role=link[name="Get started"i]
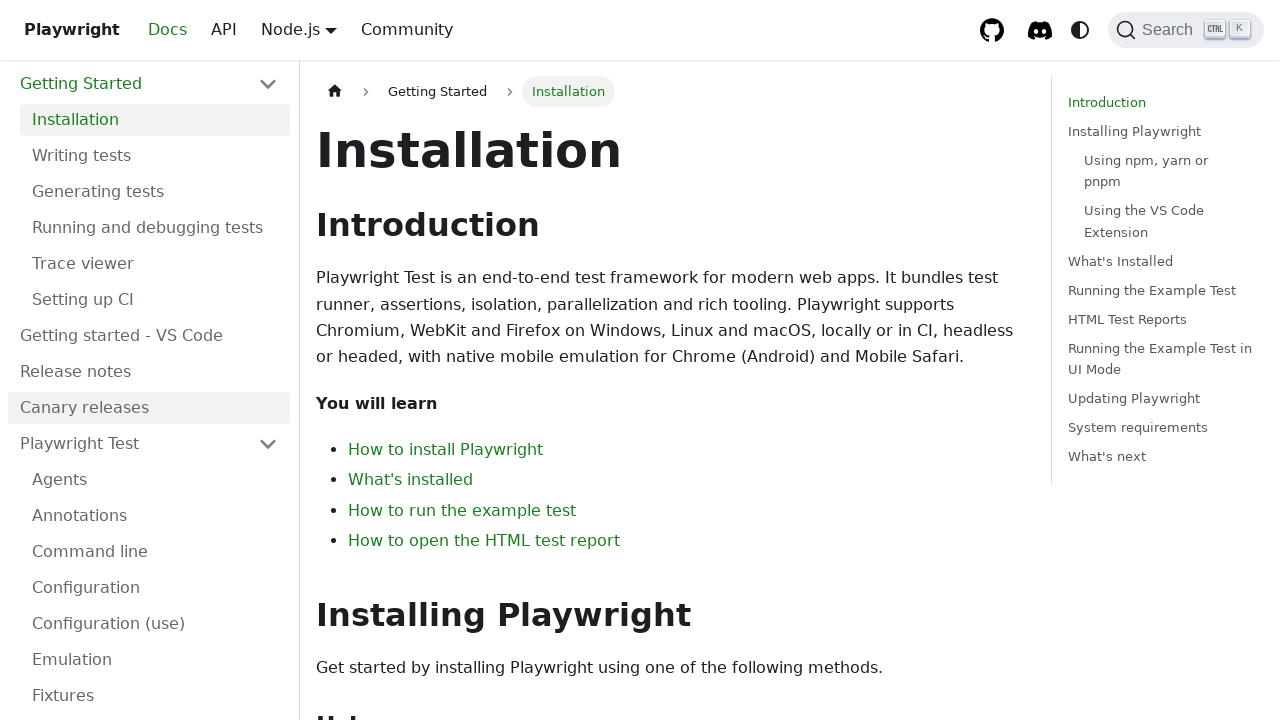

Verified navigation to intro page - URL changed to contain 'intro'
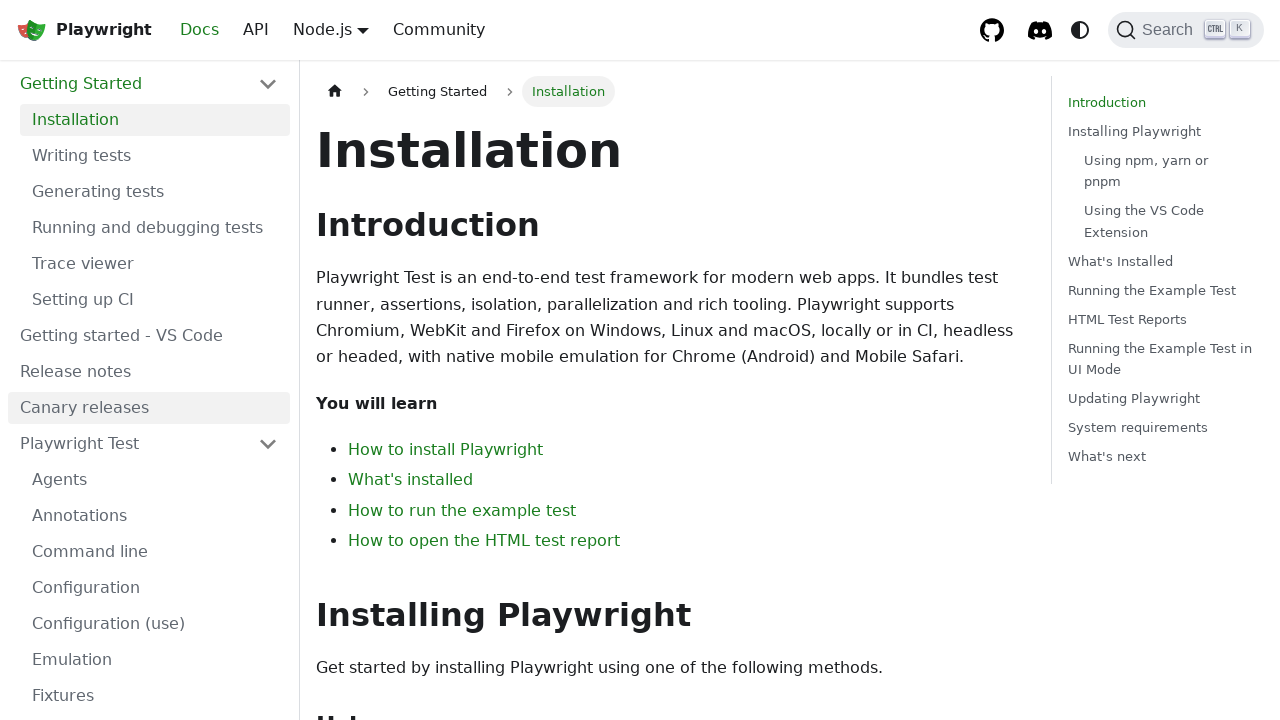

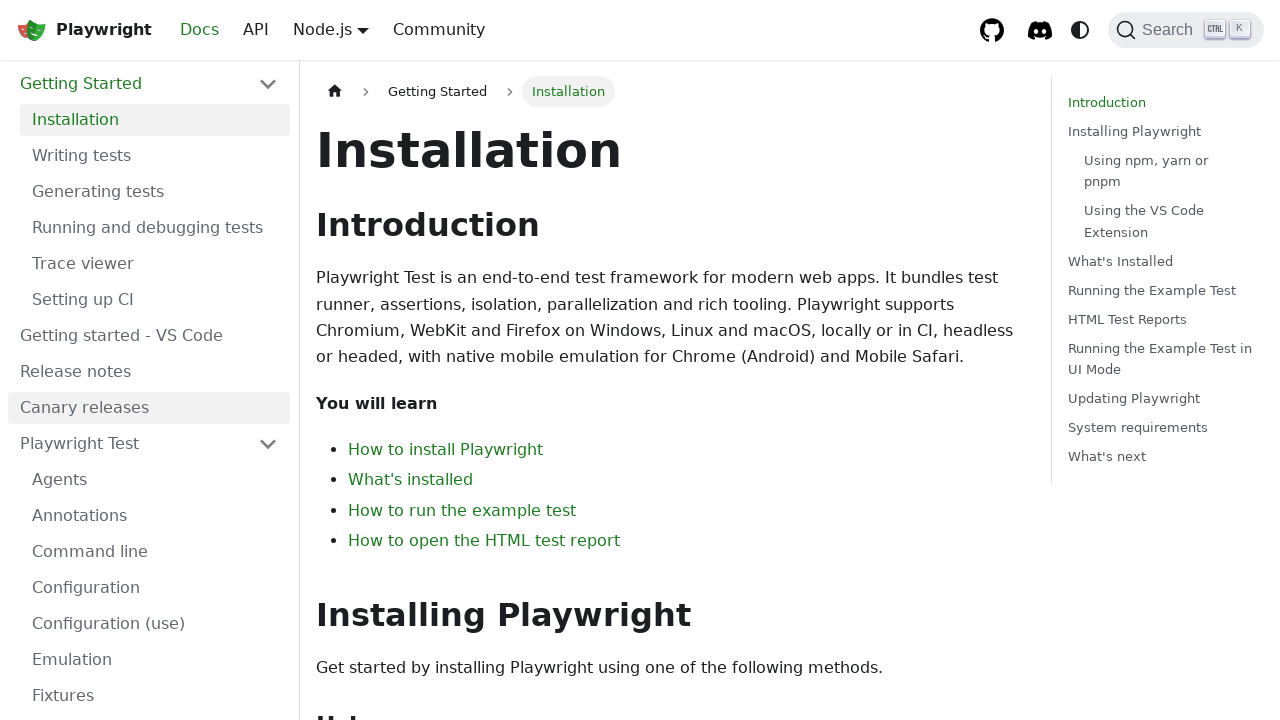